Tests that the Trendyol homepage loads correctly by verifying the page title

Starting URL: https://www.trendyol.com

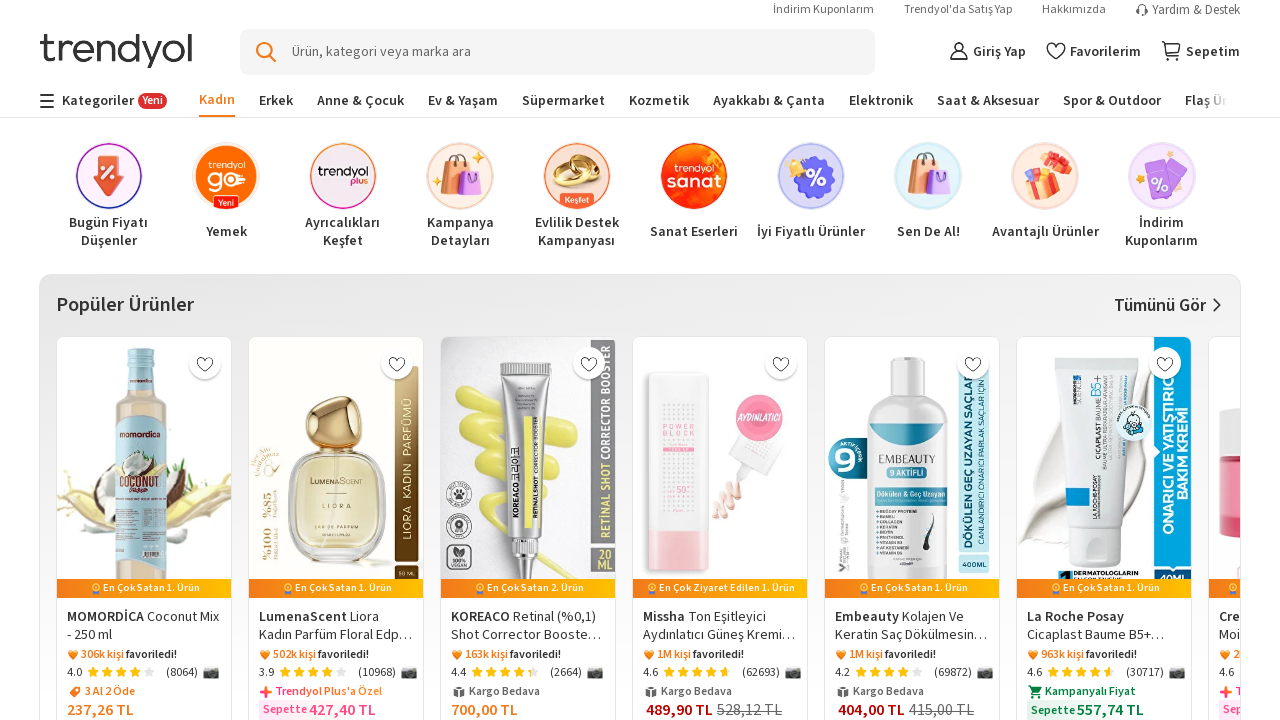

Page load state completed
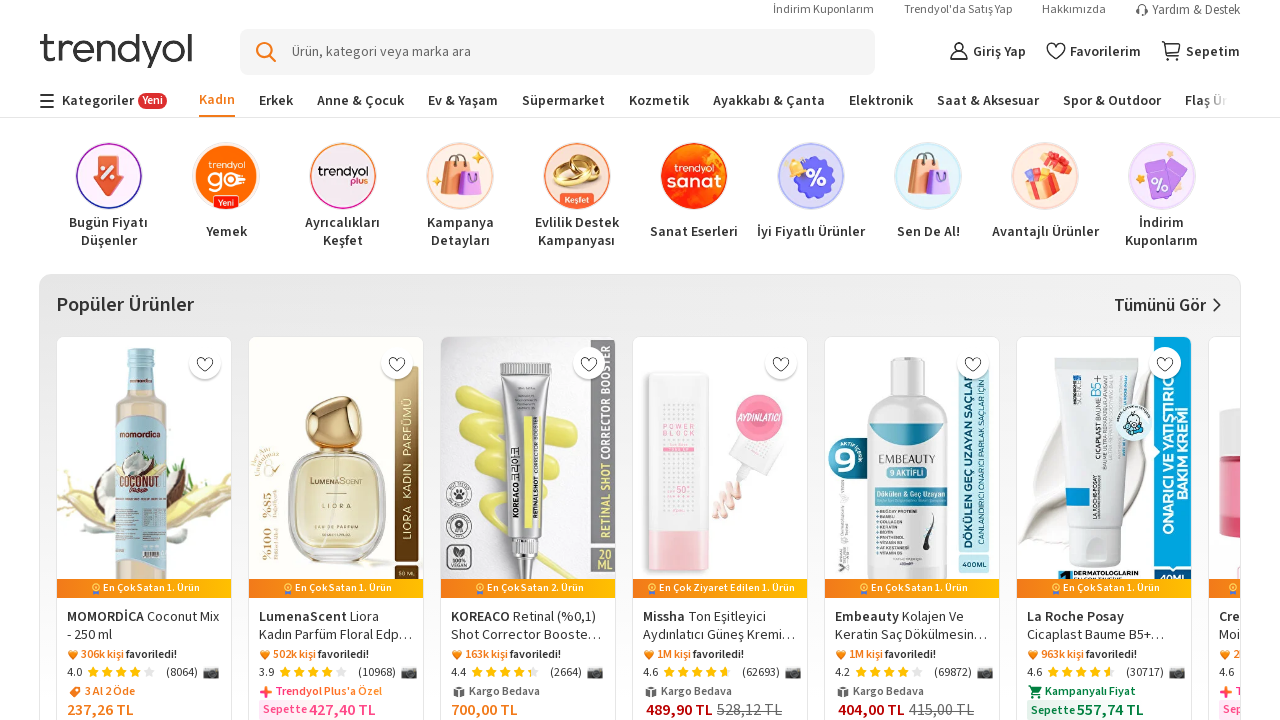

Verified page title contains 'Trendyol'
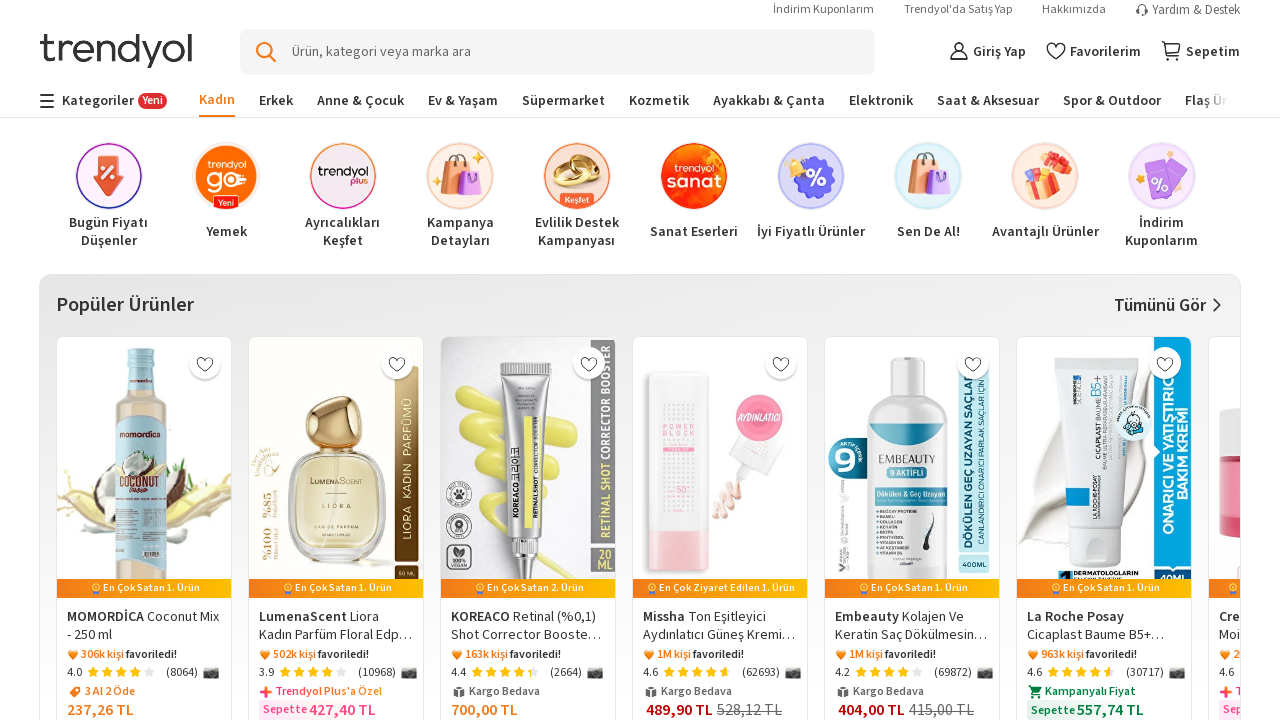

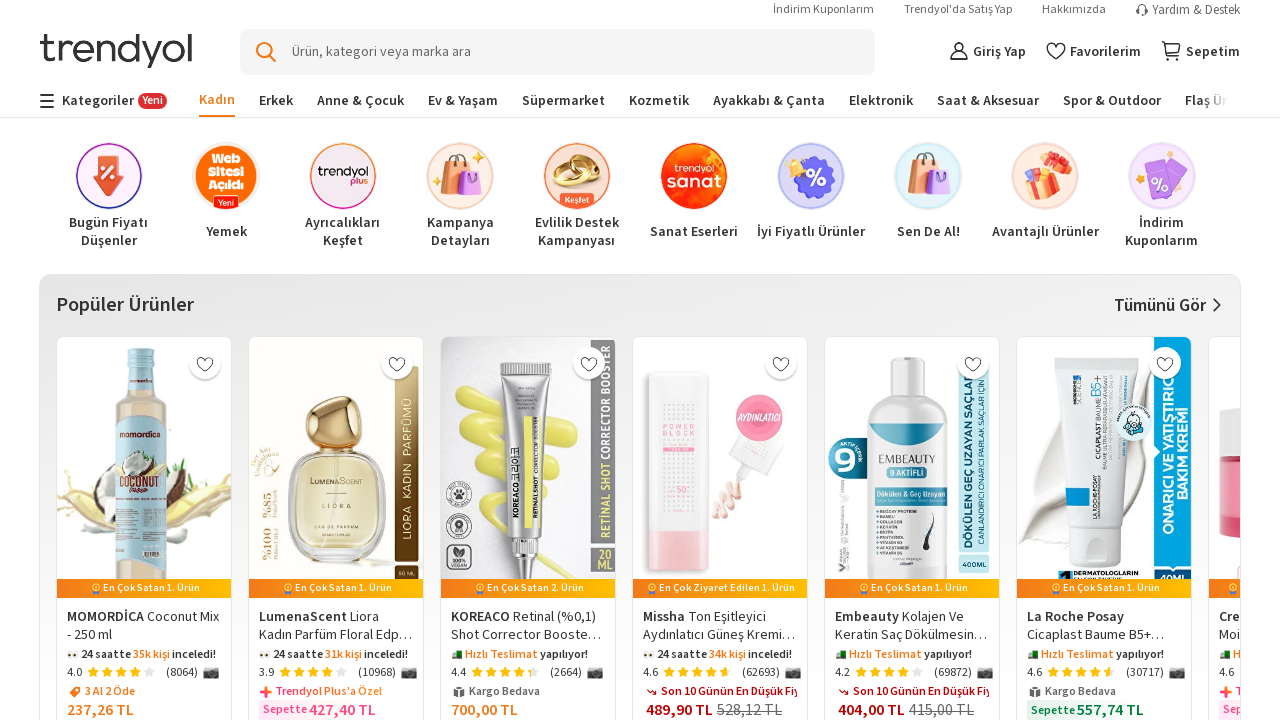